Navigates to DemoQA homepage, waits for the home body content to load, scrolls to the first card element, and clicks on it to navigate to that section.

Starting URL: https://demoqa.com

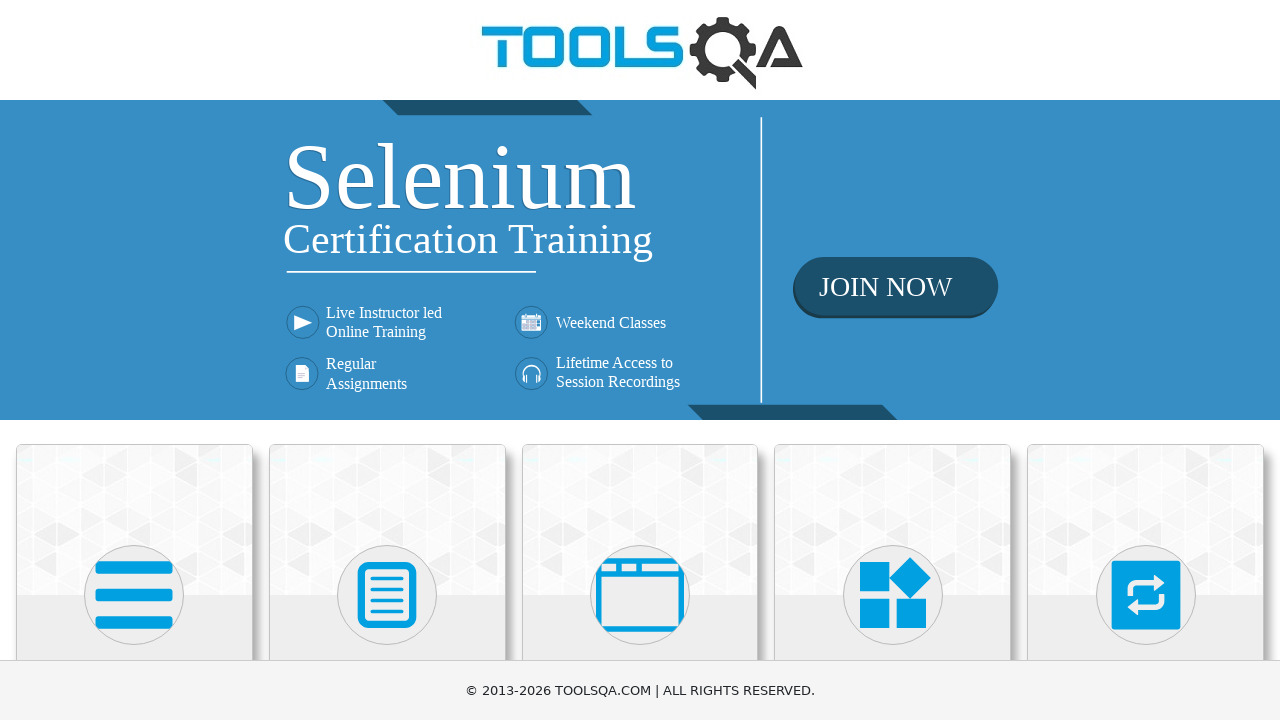

Waited for home body content to load
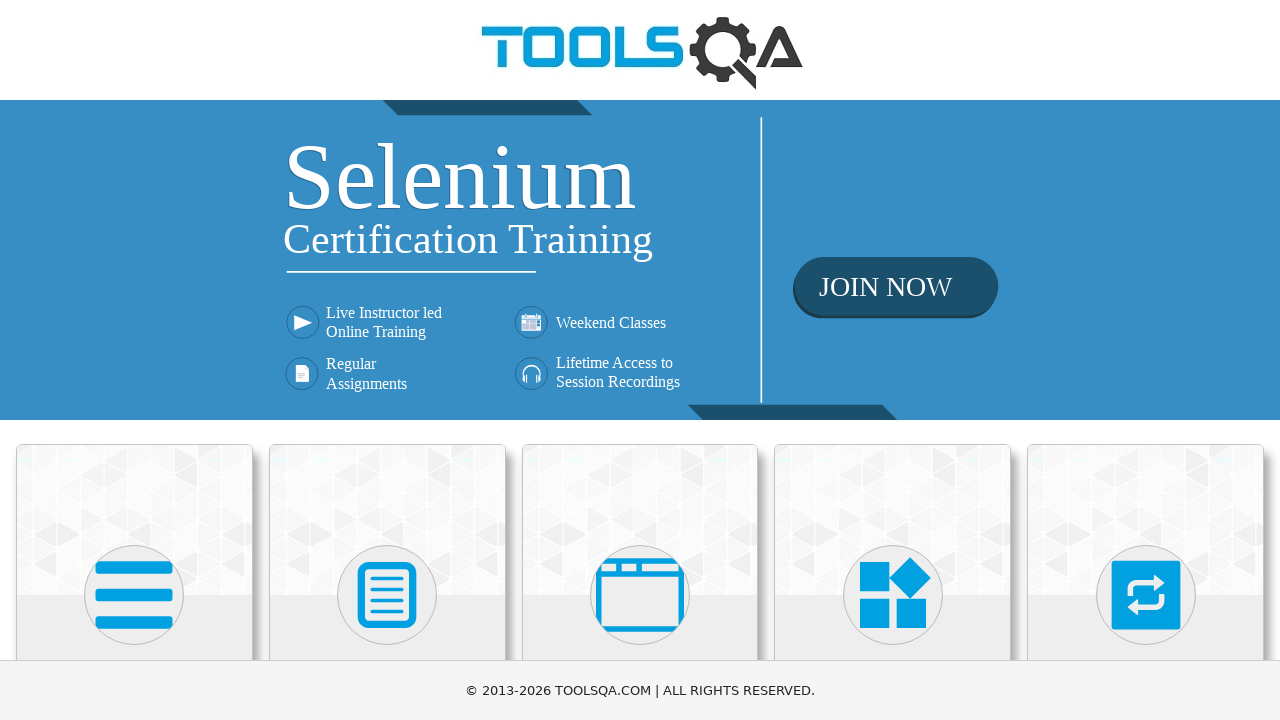

Located the first card element
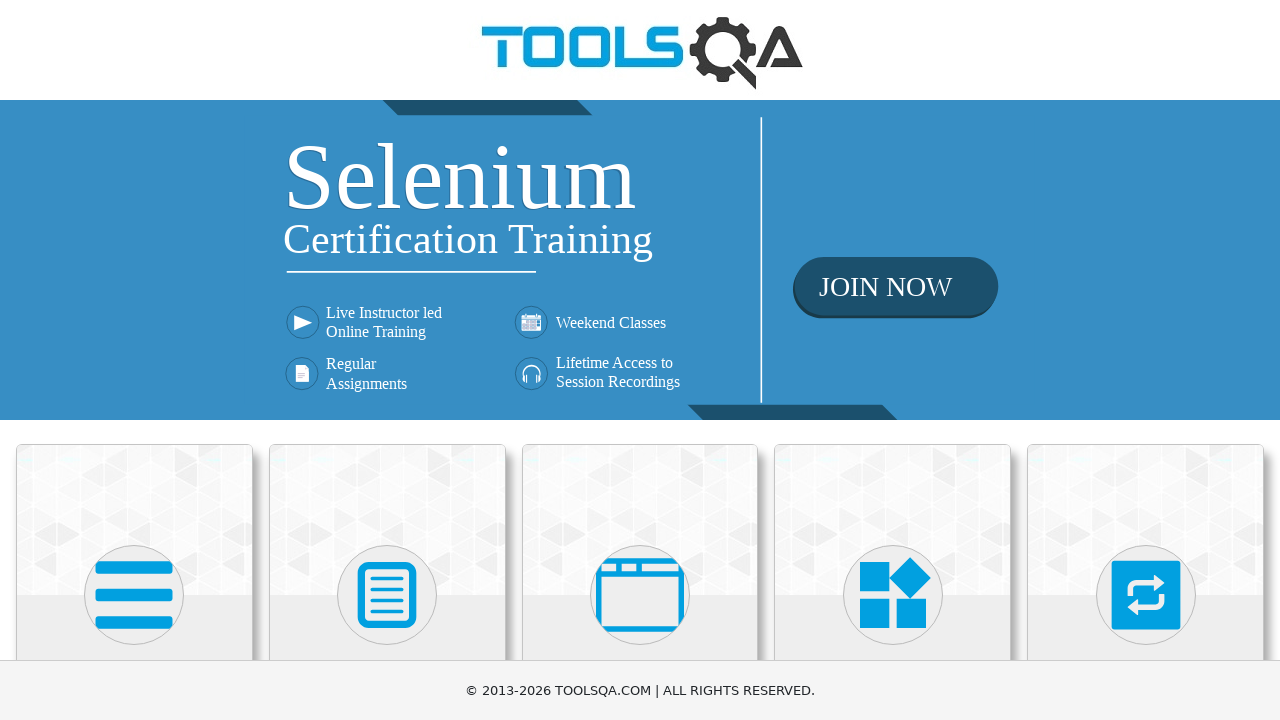

Scrolled first card into view
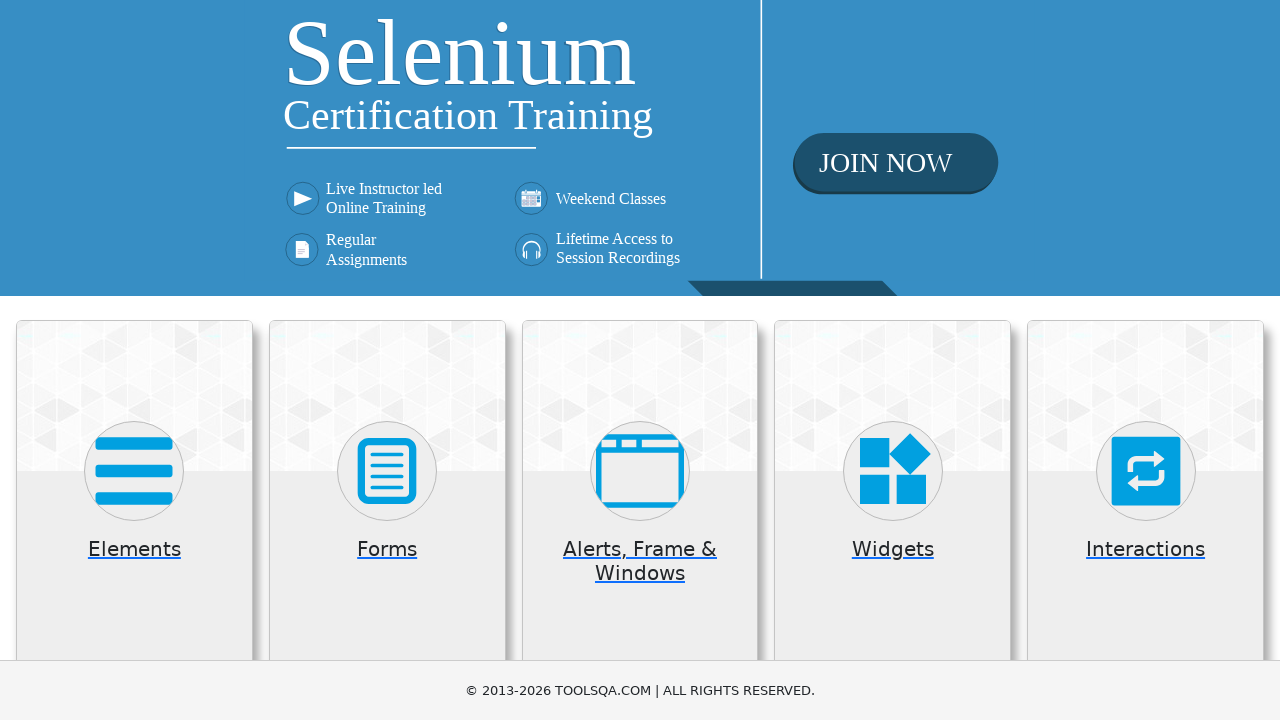

Clicked on the first card to navigate to that section at (134, 520) on .card.mt-4.top-card >> nth=0
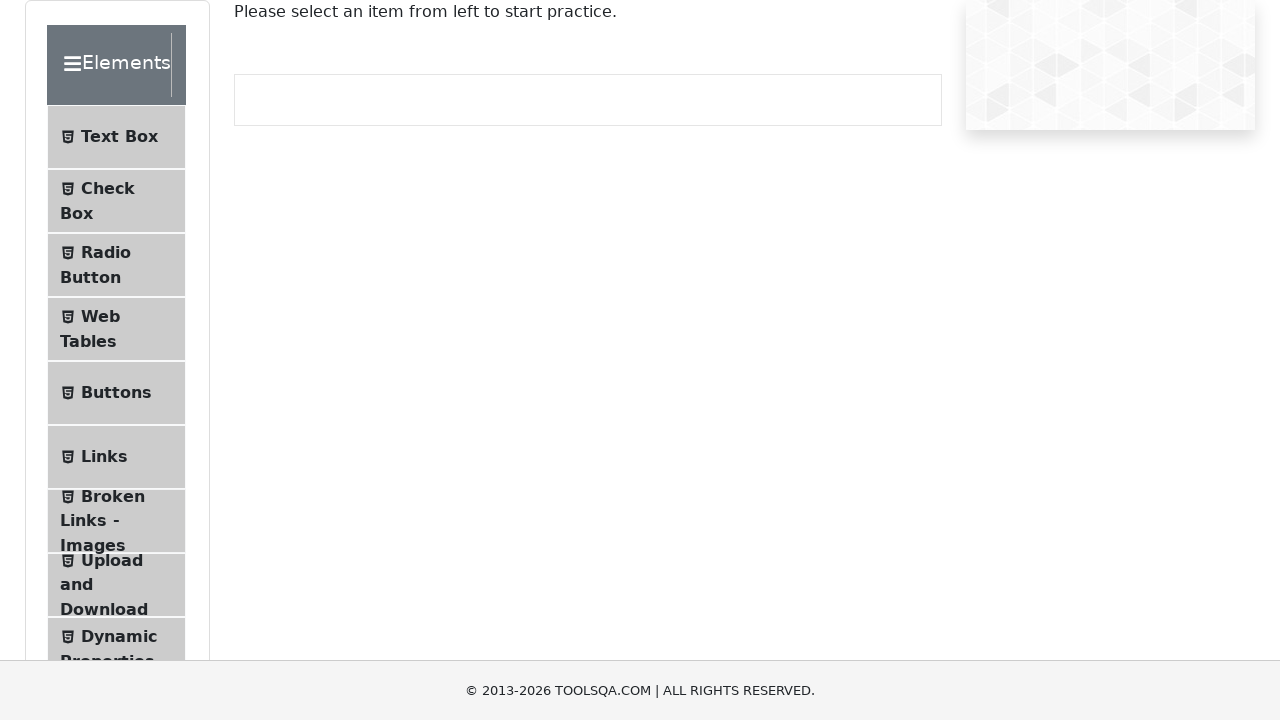

Navigation completed and page DOM content loaded
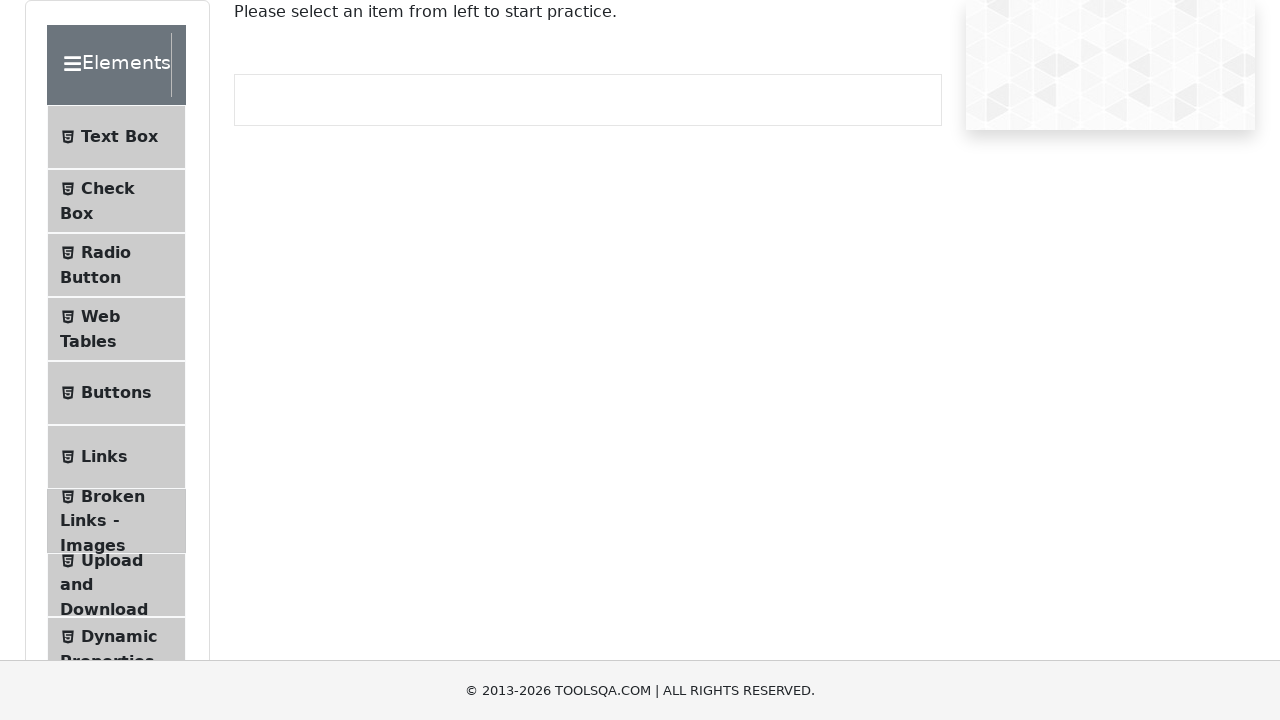

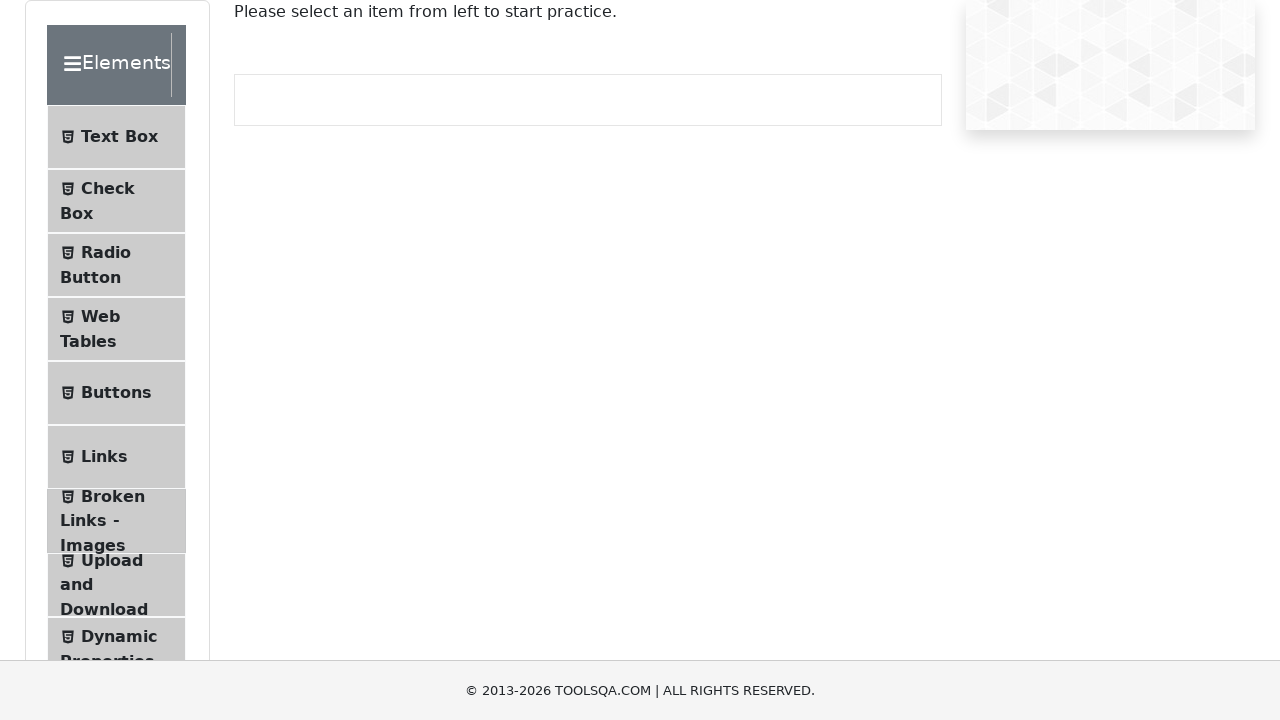